Tests the furniture category filtering functionality by navigating to Furniture section, applying a price range filter (40-200), verifying products are found, clicking the first product, and verifying the product price is within the specified range.

Starting URL: https://www.testotomasyonu.com/

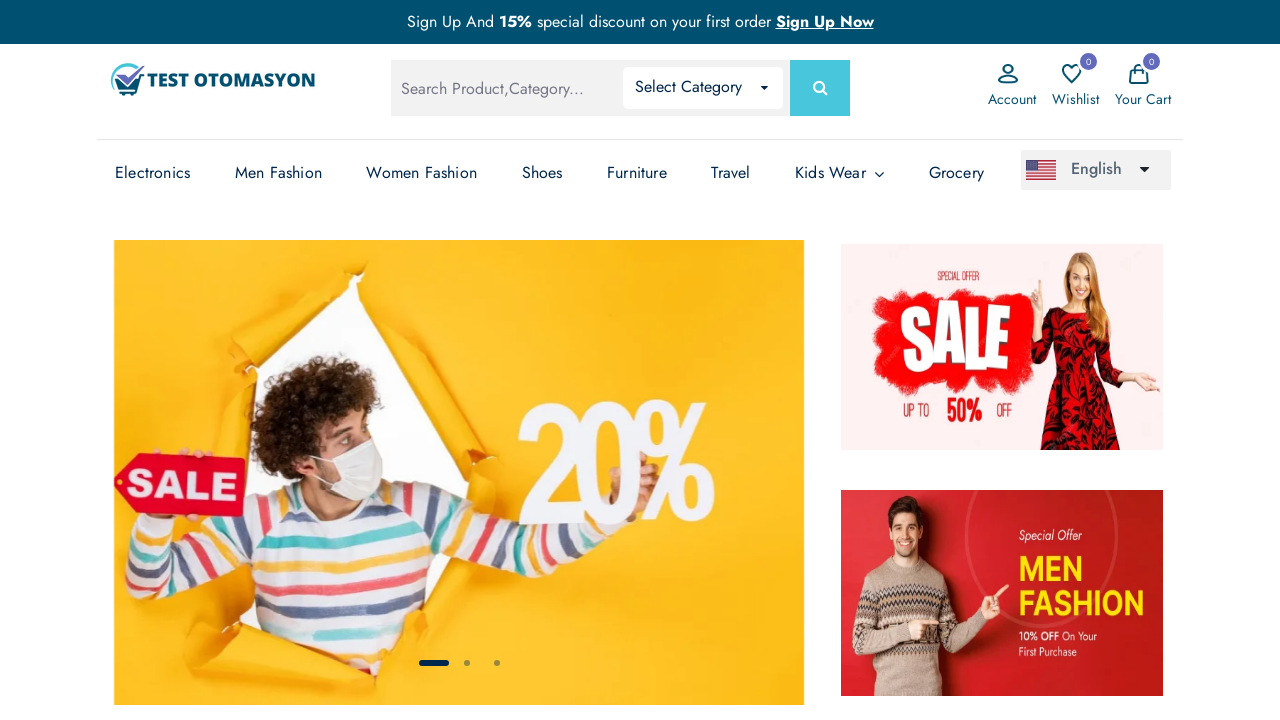

Reloaded the page
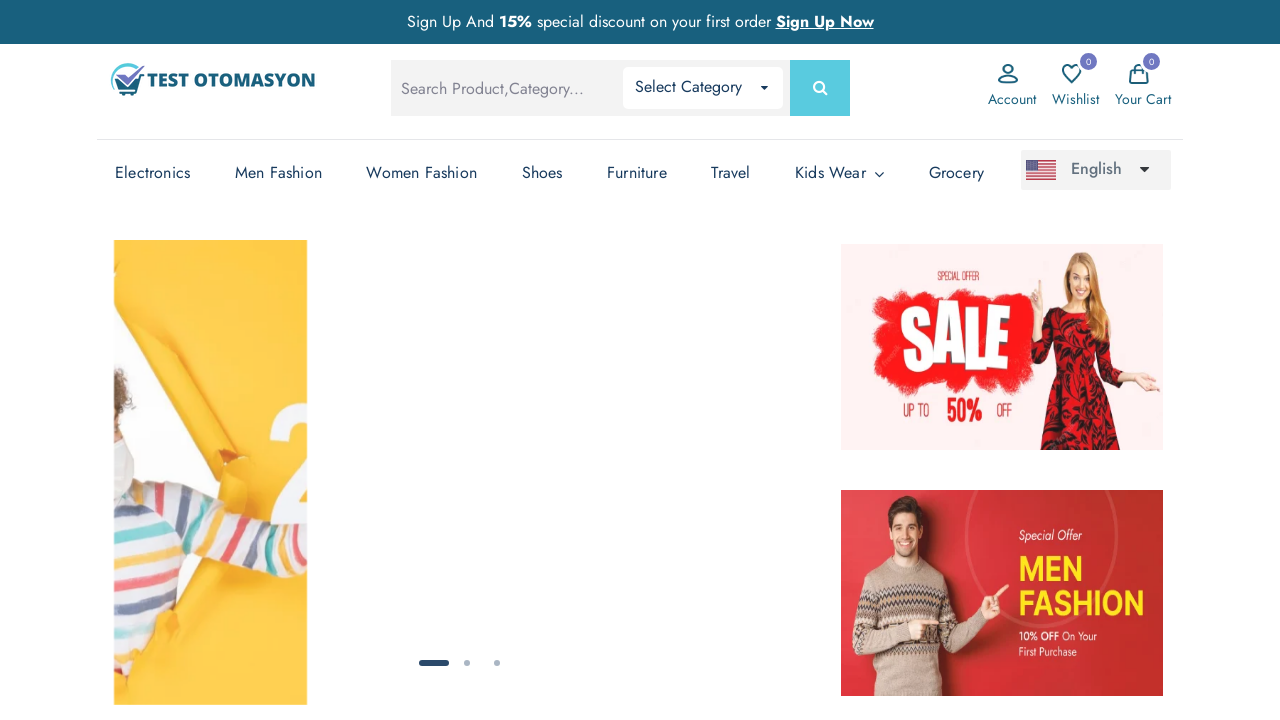

Clicked on Furniture category link at (637, 173) on (//*[@class='has-sub'])[5]
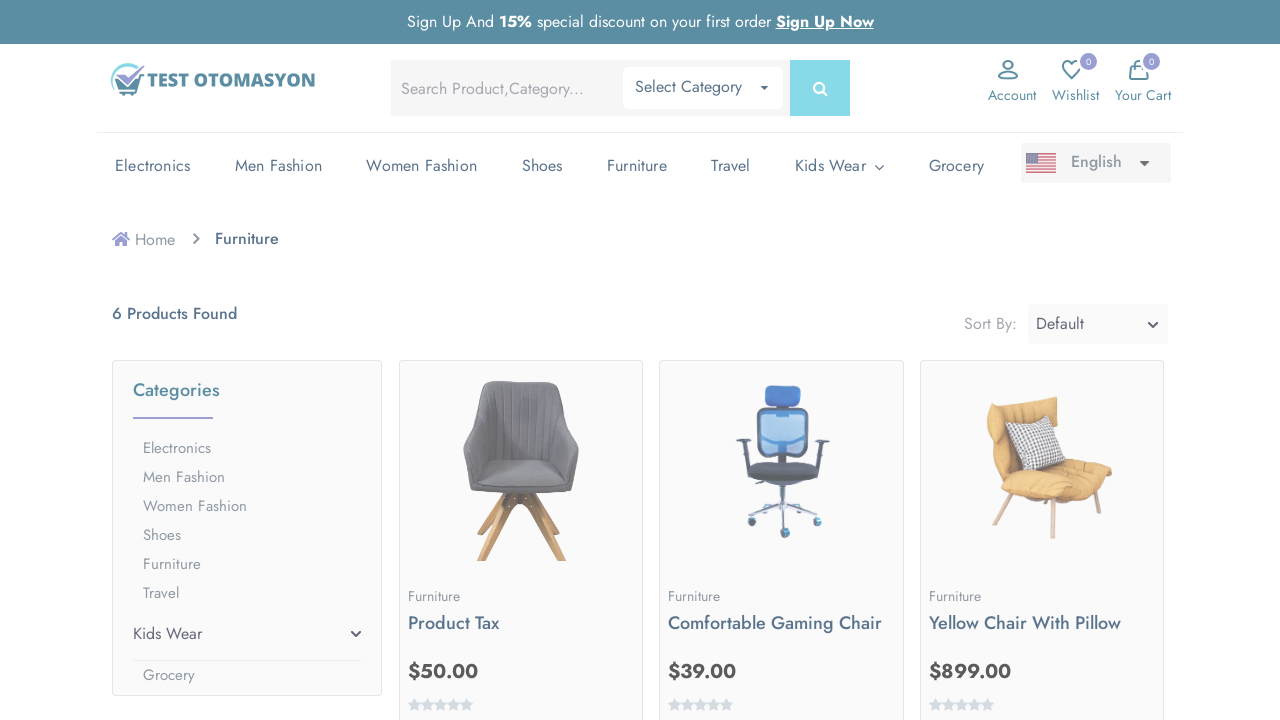

Cleared minimum price filter field on xpath=//*[@class='form-control minPrice']
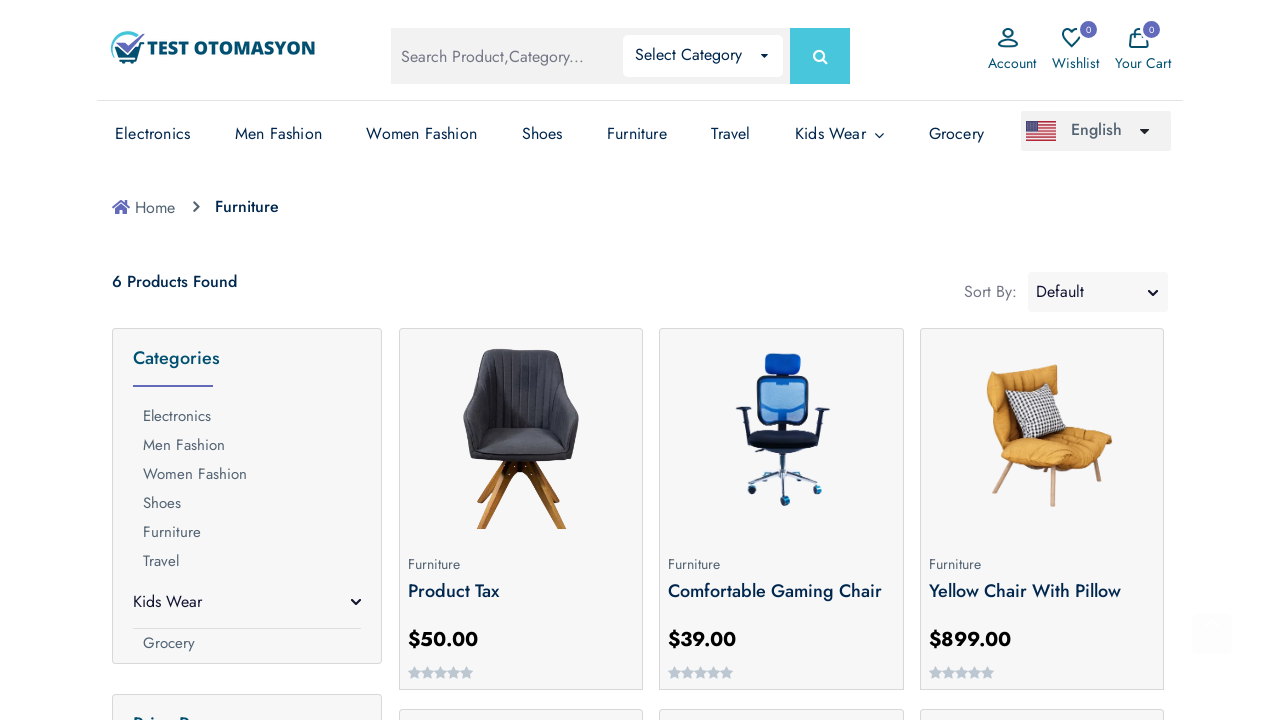

Filled minimum price filter with '40' on xpath=//*[@class='form-control minPrice']
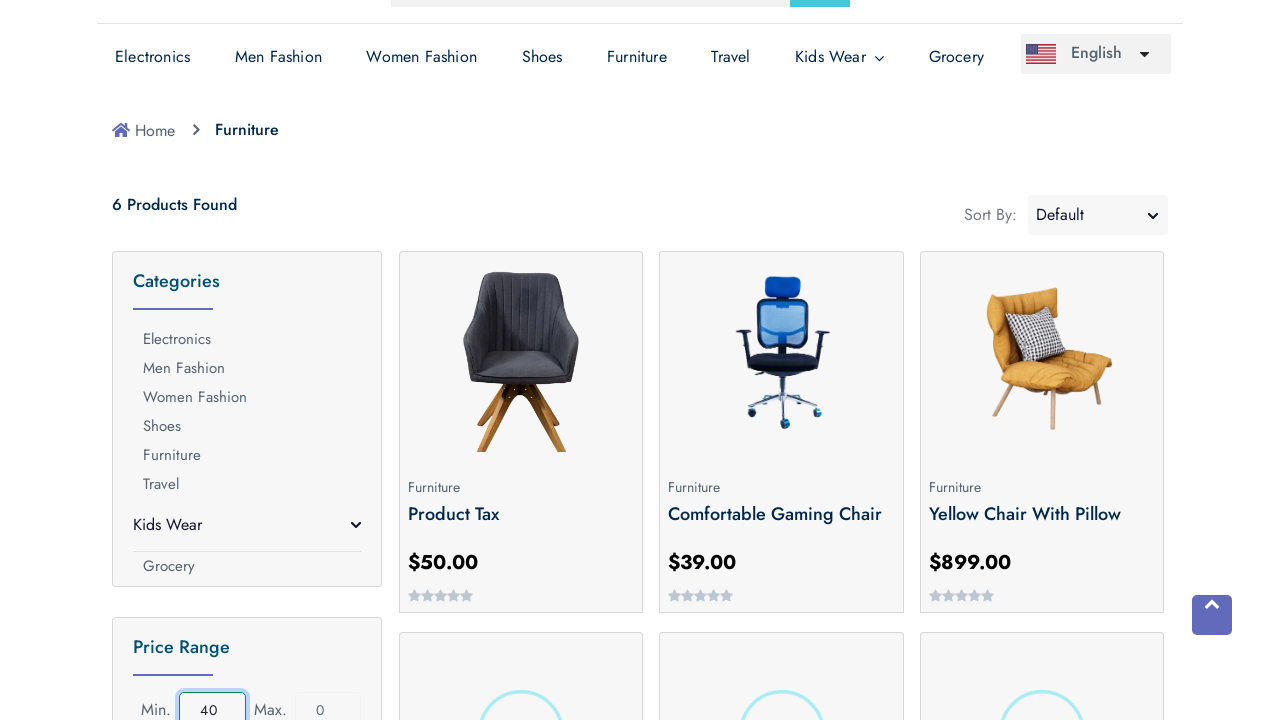

Cleared maximum price filter field on xpath=//*[@class='form-control maxPrice']
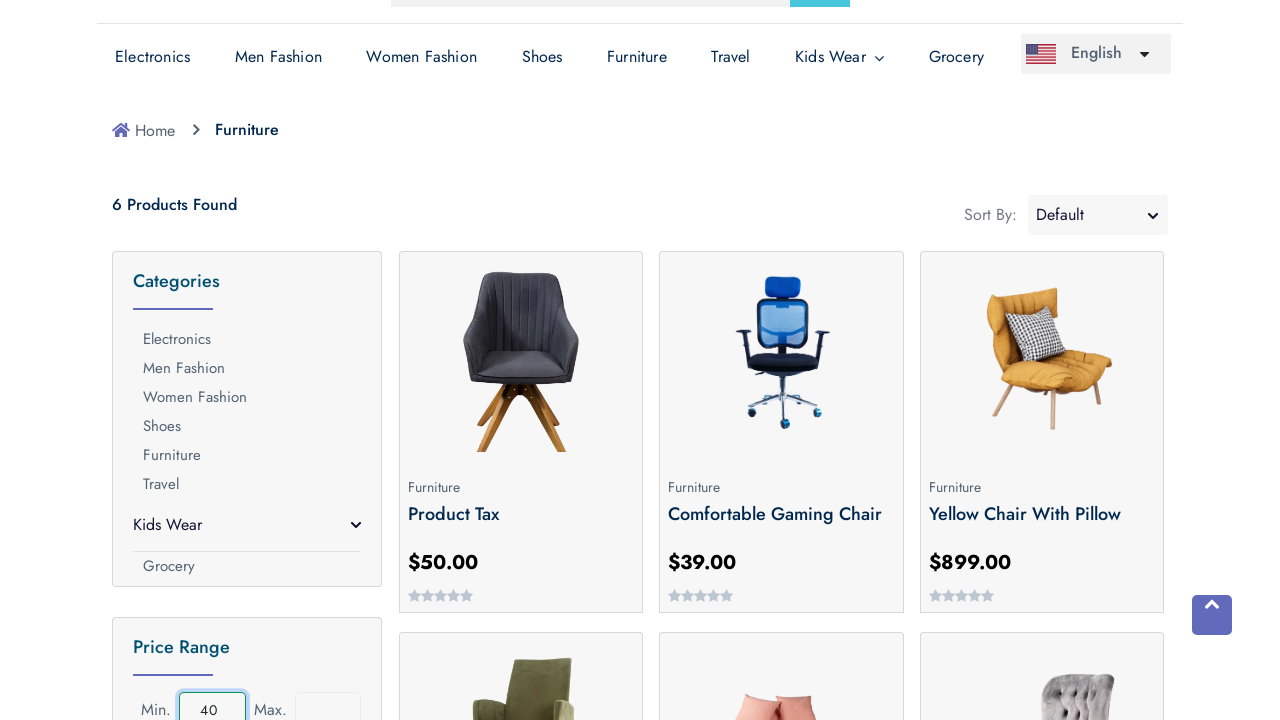

Filled maximum price filter with '200' on xpath=//*[@class='form-control maxPrice']
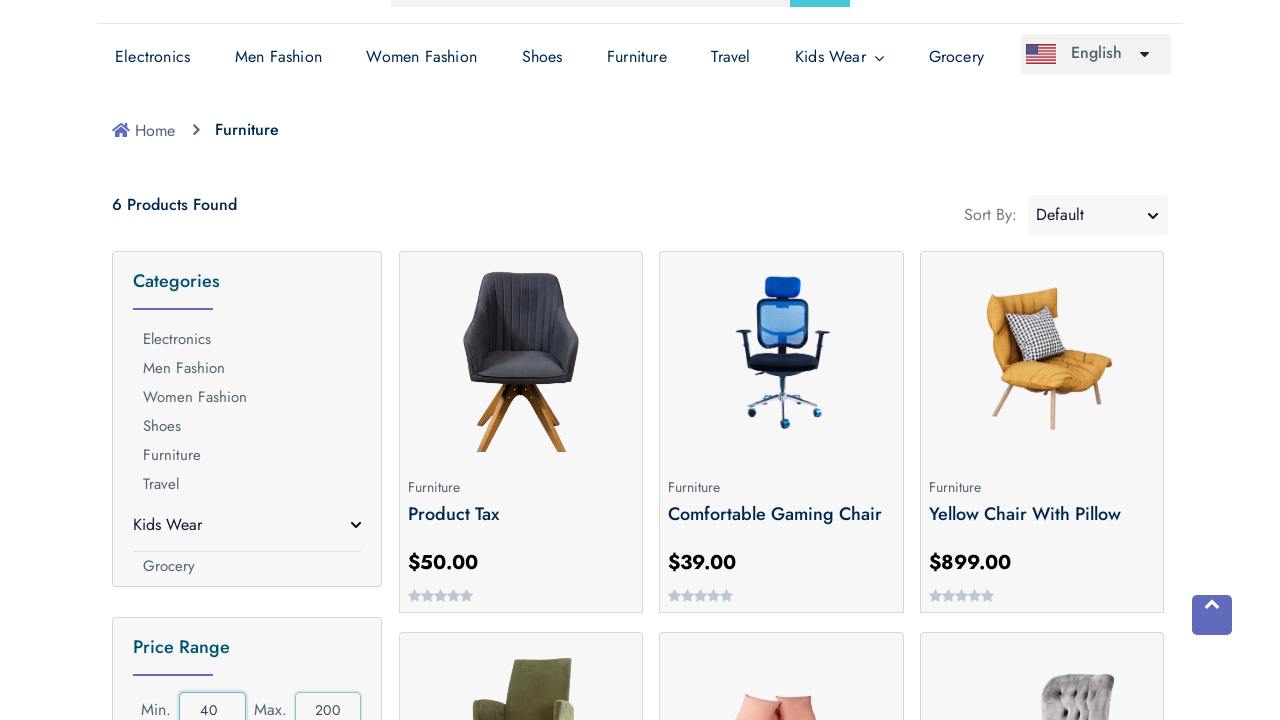

Clicked the price range filter button to apply filters at (247, 360) on xpath=//*[@class='price-range-button']
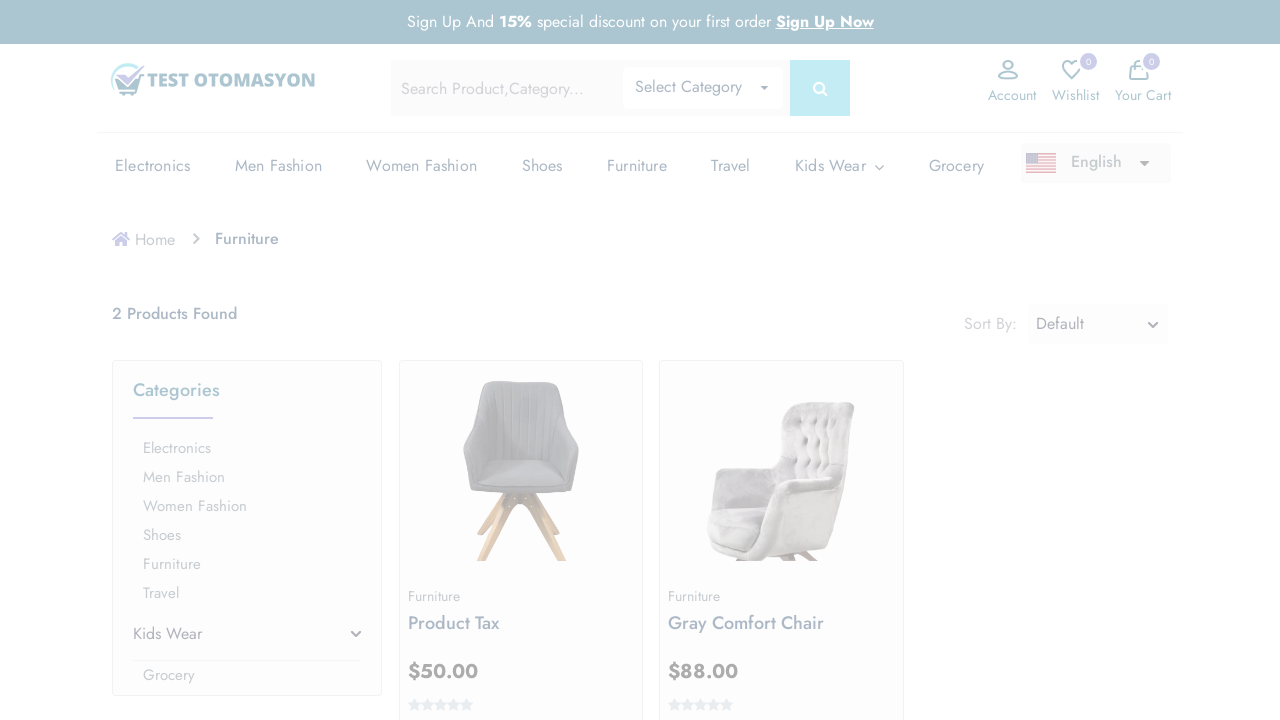

Waited for filtered product results to load
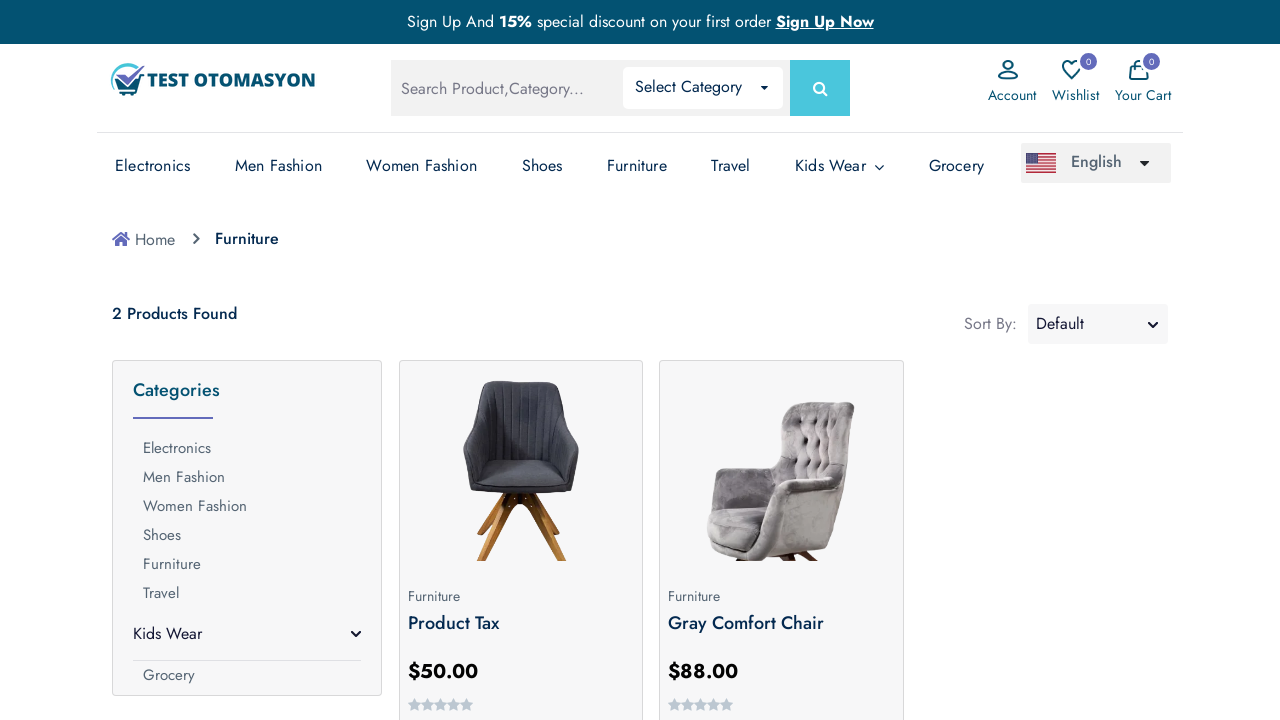

Clicked on the first product from filtered results at (521, 540) on (//*[@class='product-box mb-2 pb-1'])[1]
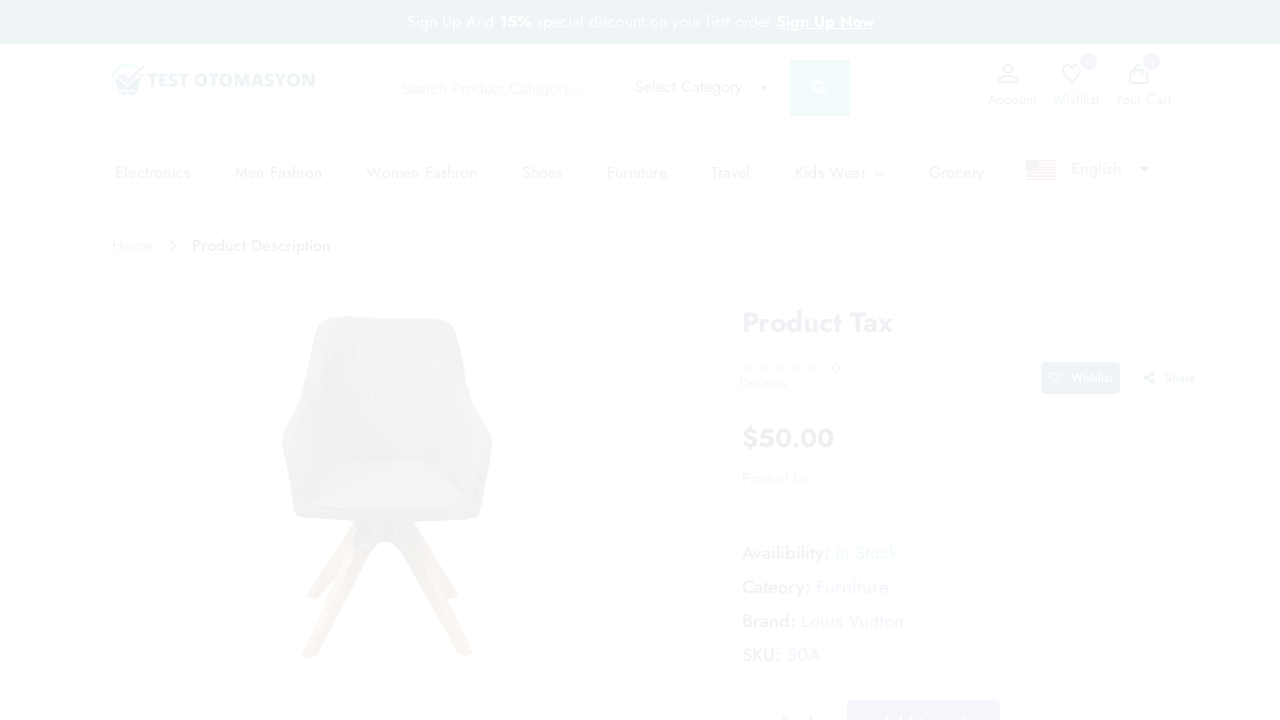

Waited for product details page to load and price element to be visible
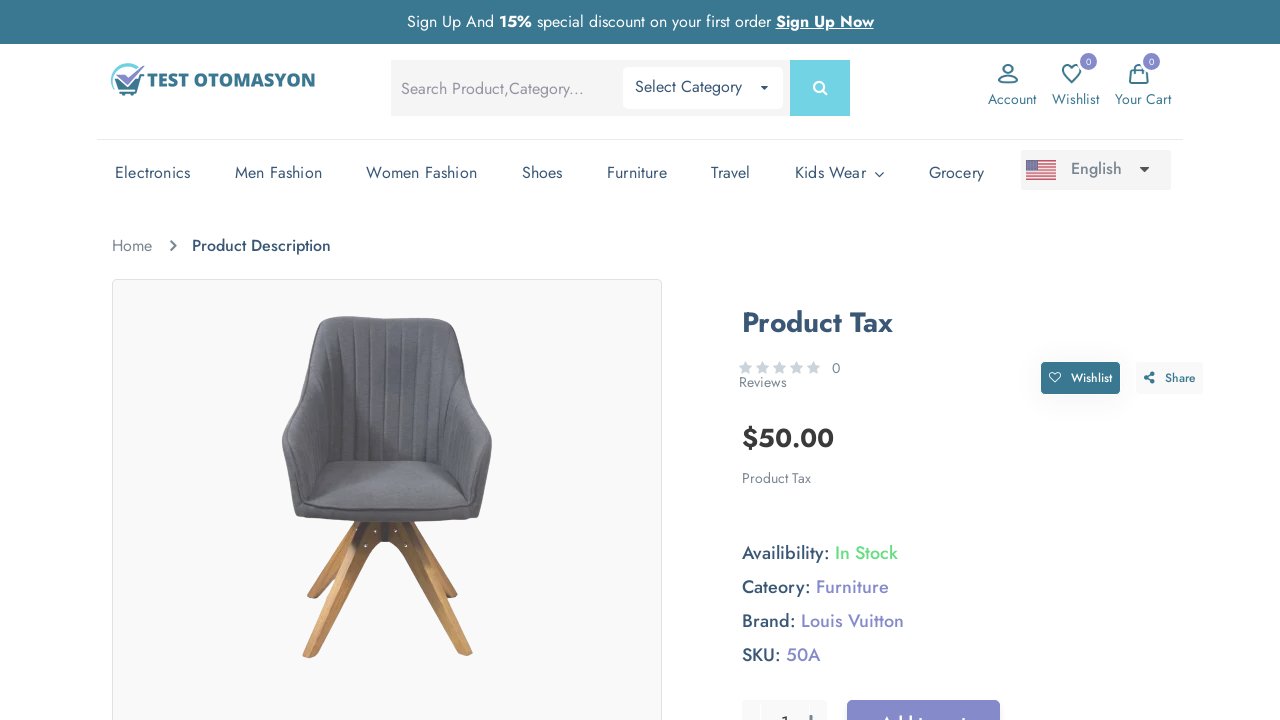

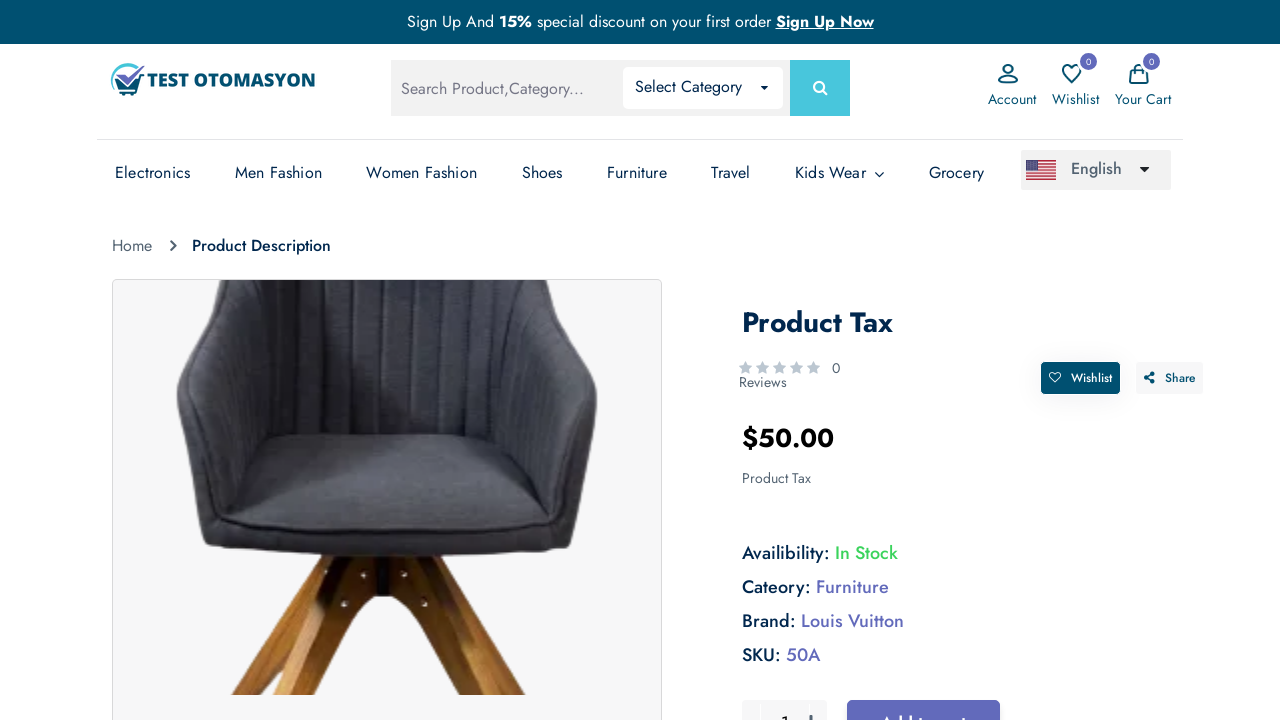